Tests alert functionality by navigating to the alert with textbox section, triggering a prompt alert, entering text, and accepting it

Starting URL: http://demo.automationtesting.in/Alerts.html

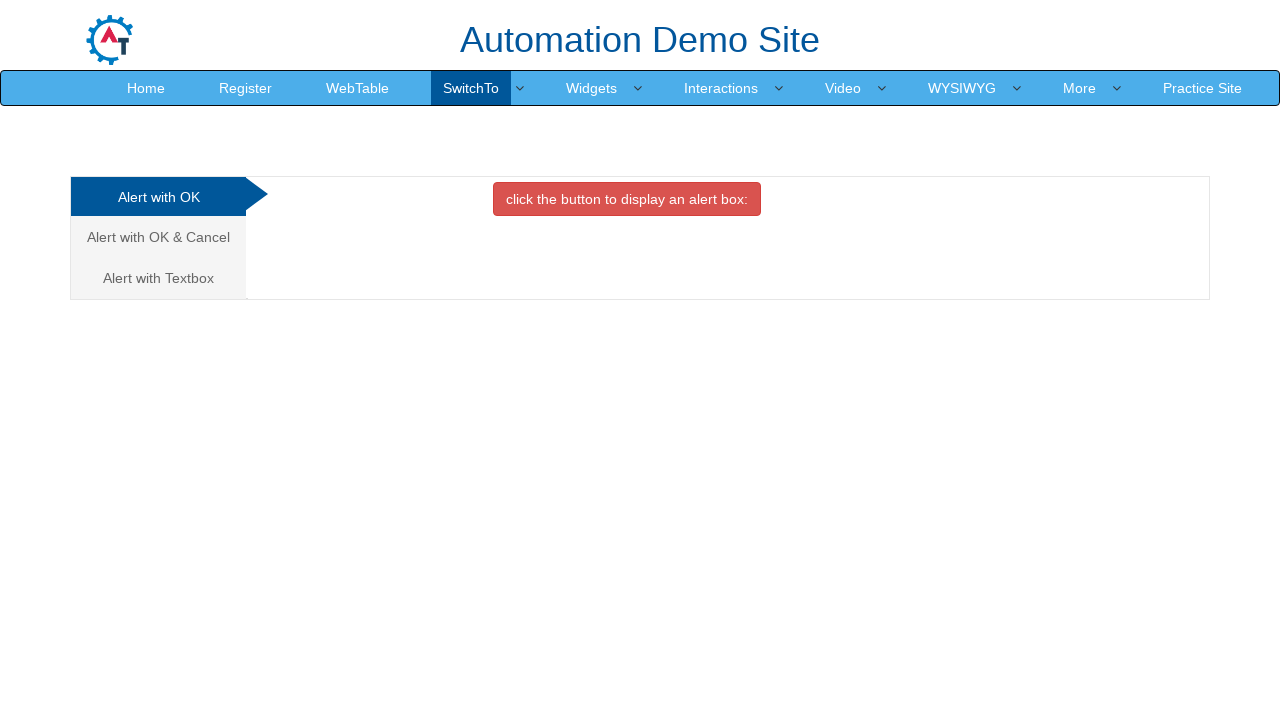

Clicked on 'Alert with Textbox' tab at (158, 278) on xpath=//a[text()='Alert with Textbox ']
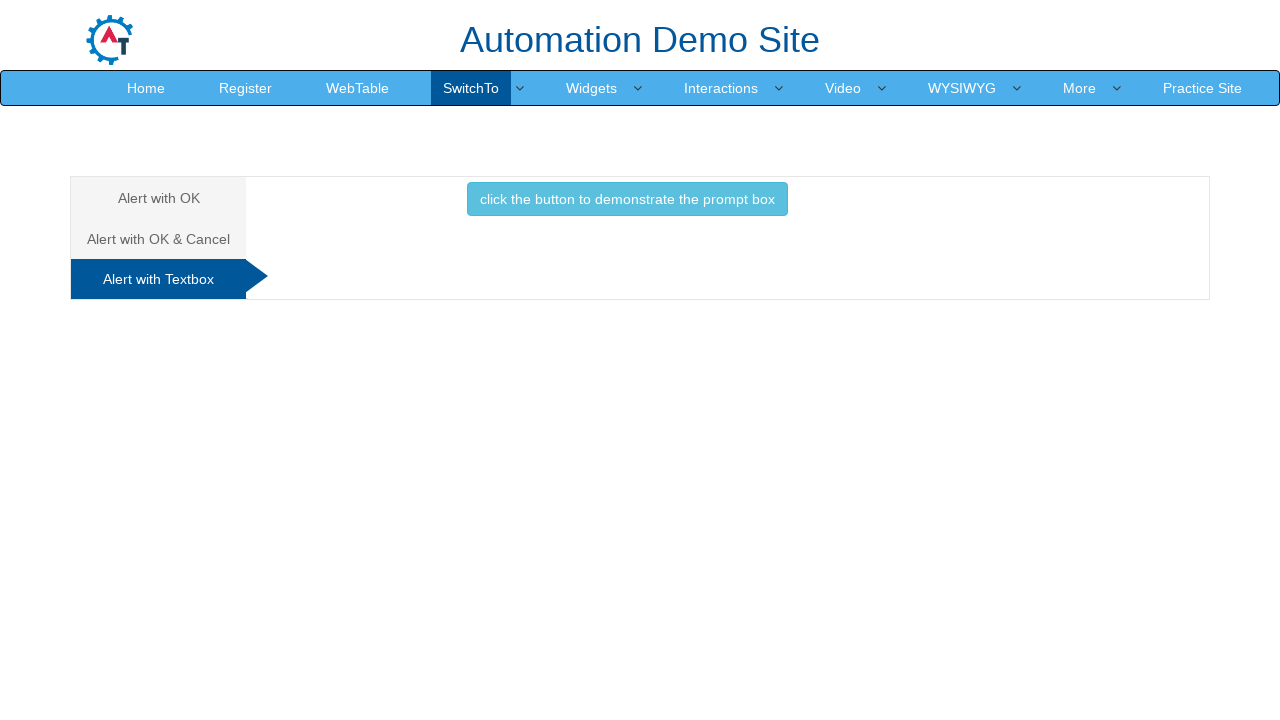

Clicked the button to trigger prompt alert at (627, 199) on xpath=//button[@class='btn btn-info']
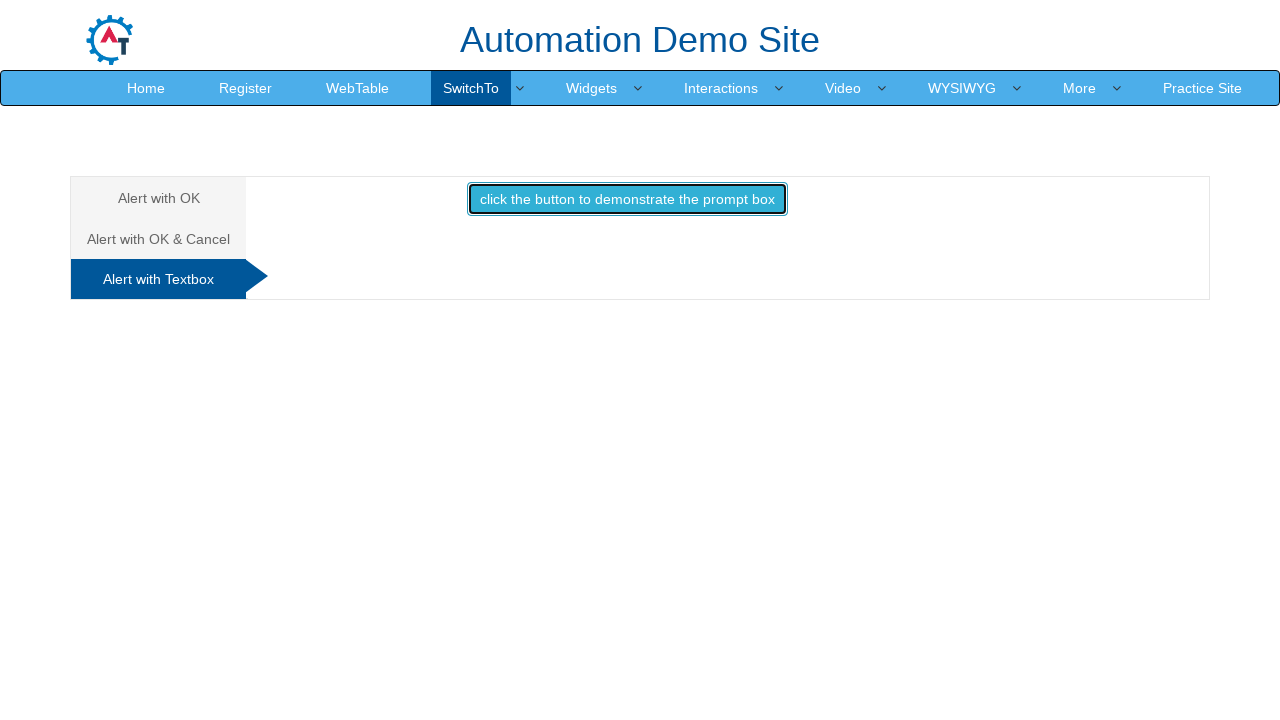

Set up dialog handler to accept prompt with text 'nesa'
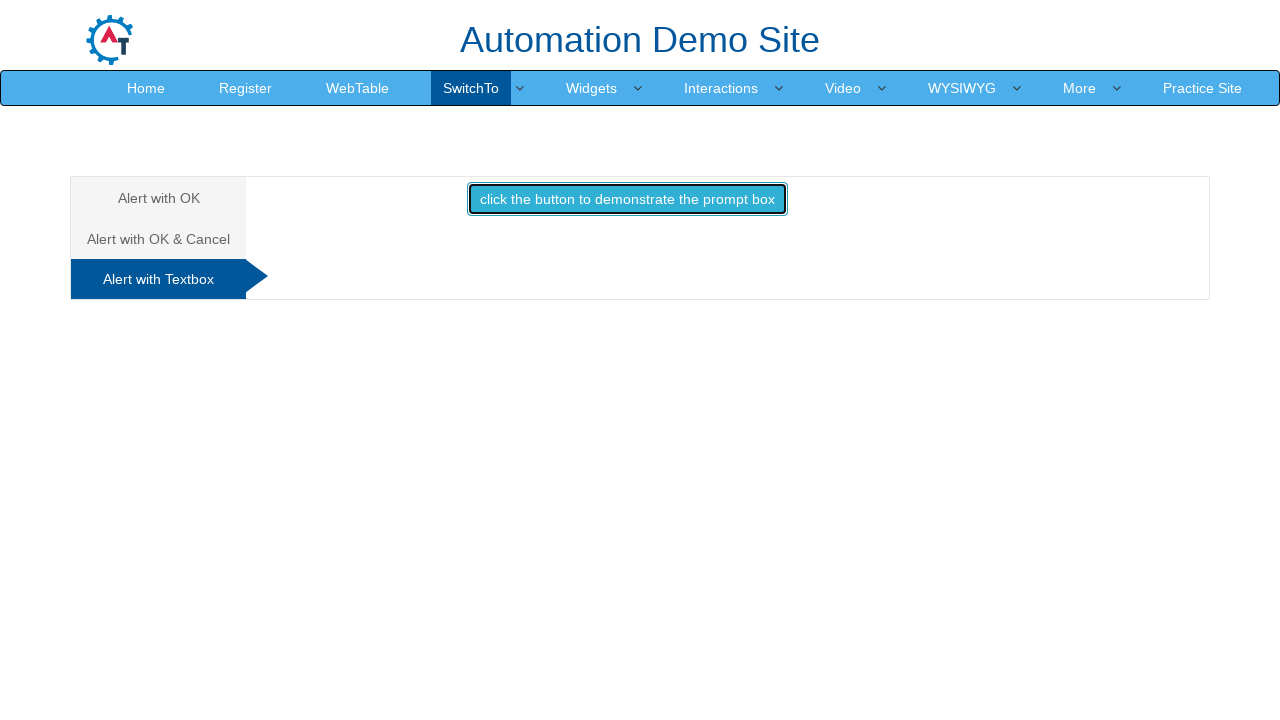

Retrieved result text: 
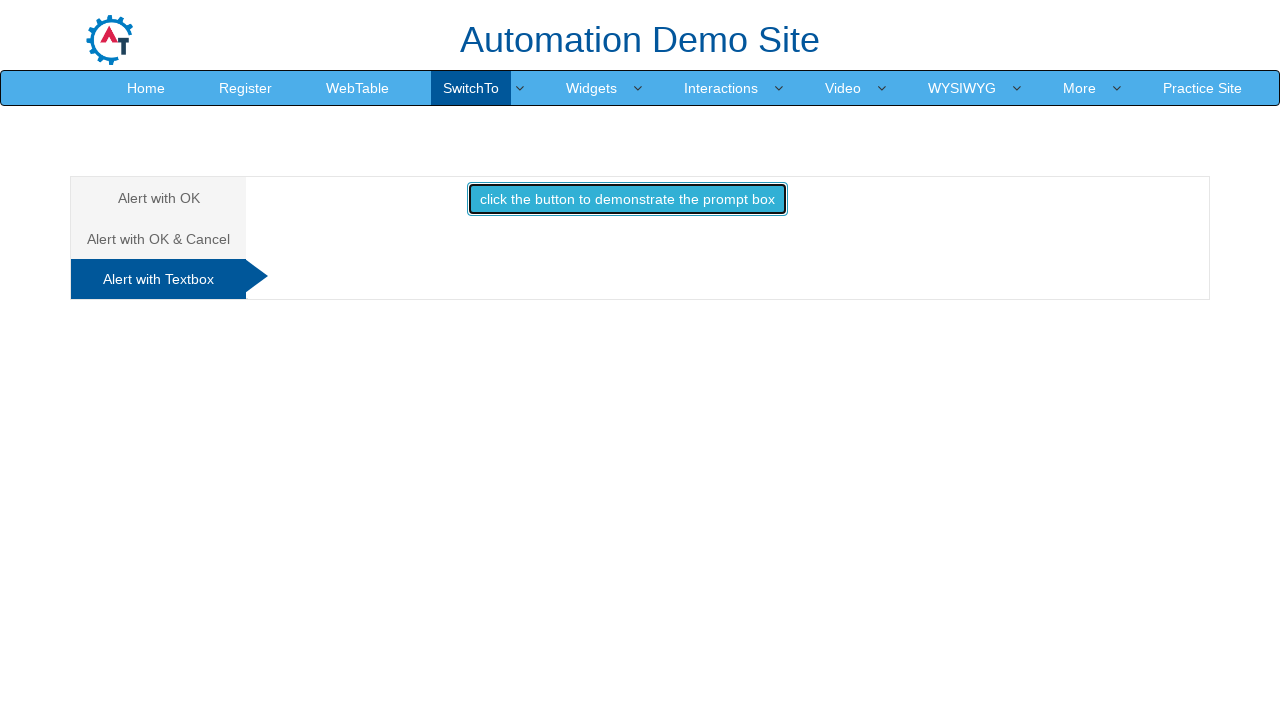

Printed result text to console
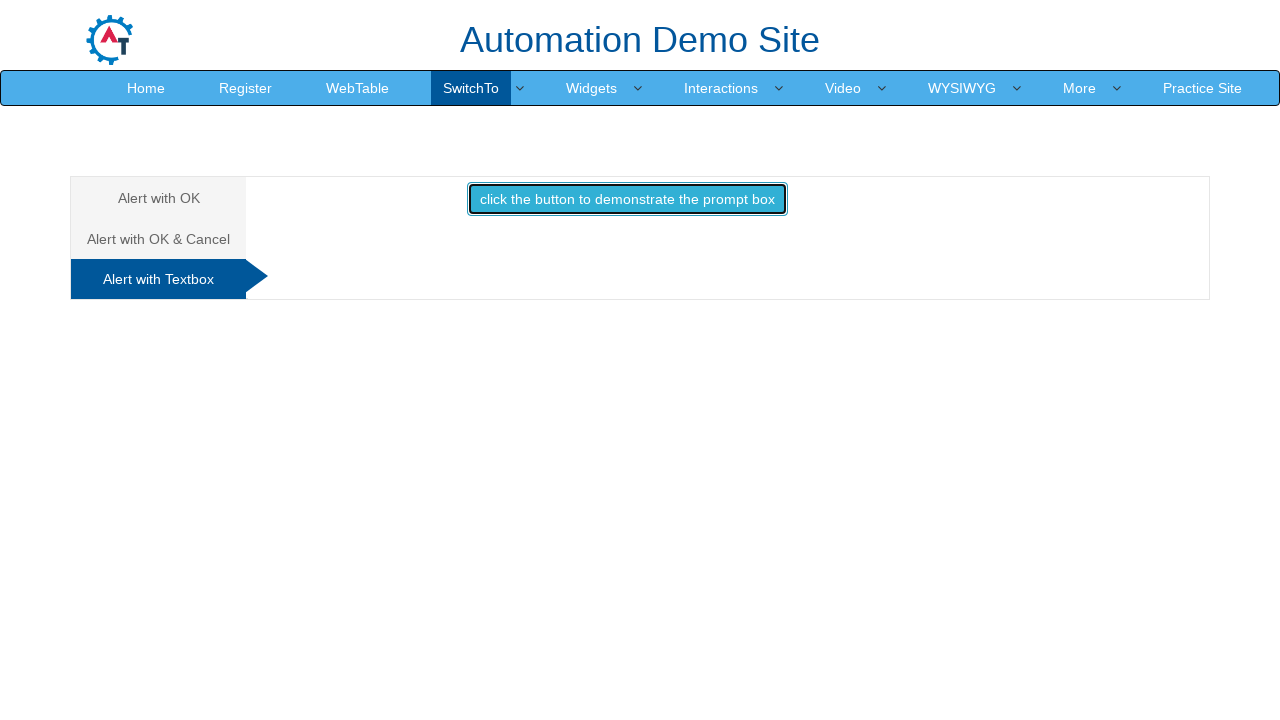

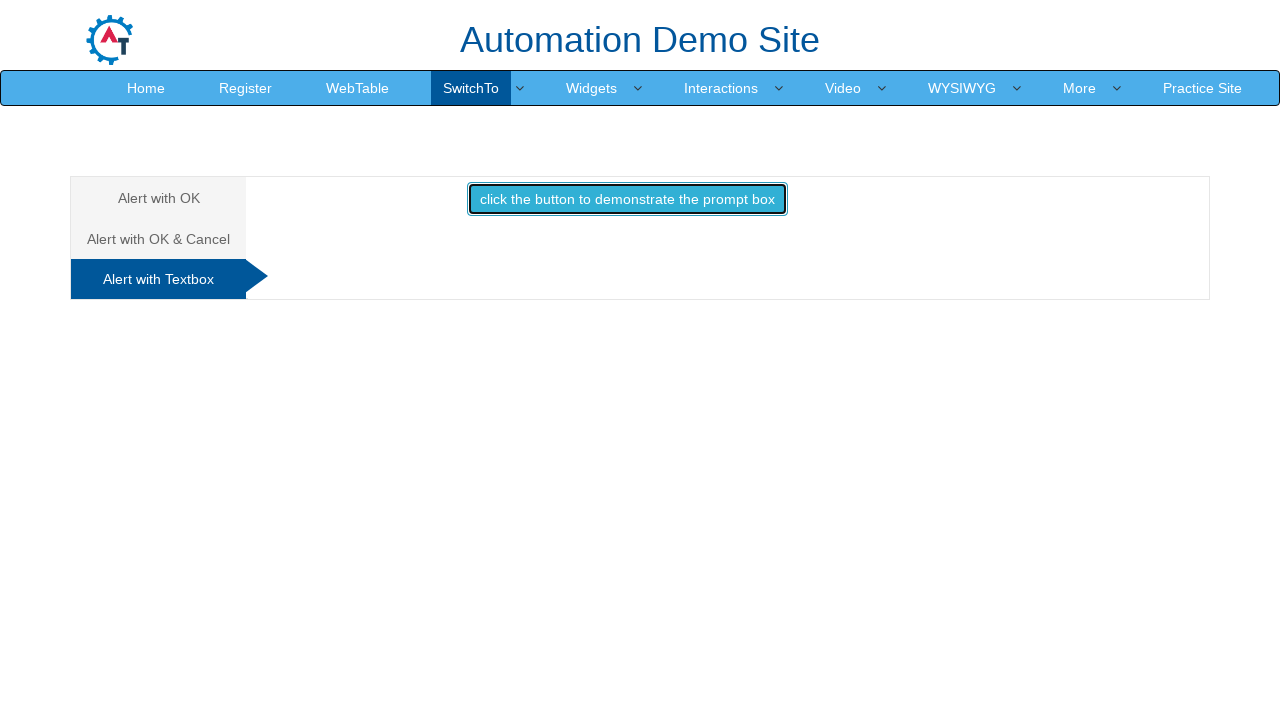